Performs a drag and drop action from the draggable element to the droppable element

Starting URL: https://crossbrowsertesting.github.io/drag-and-drop

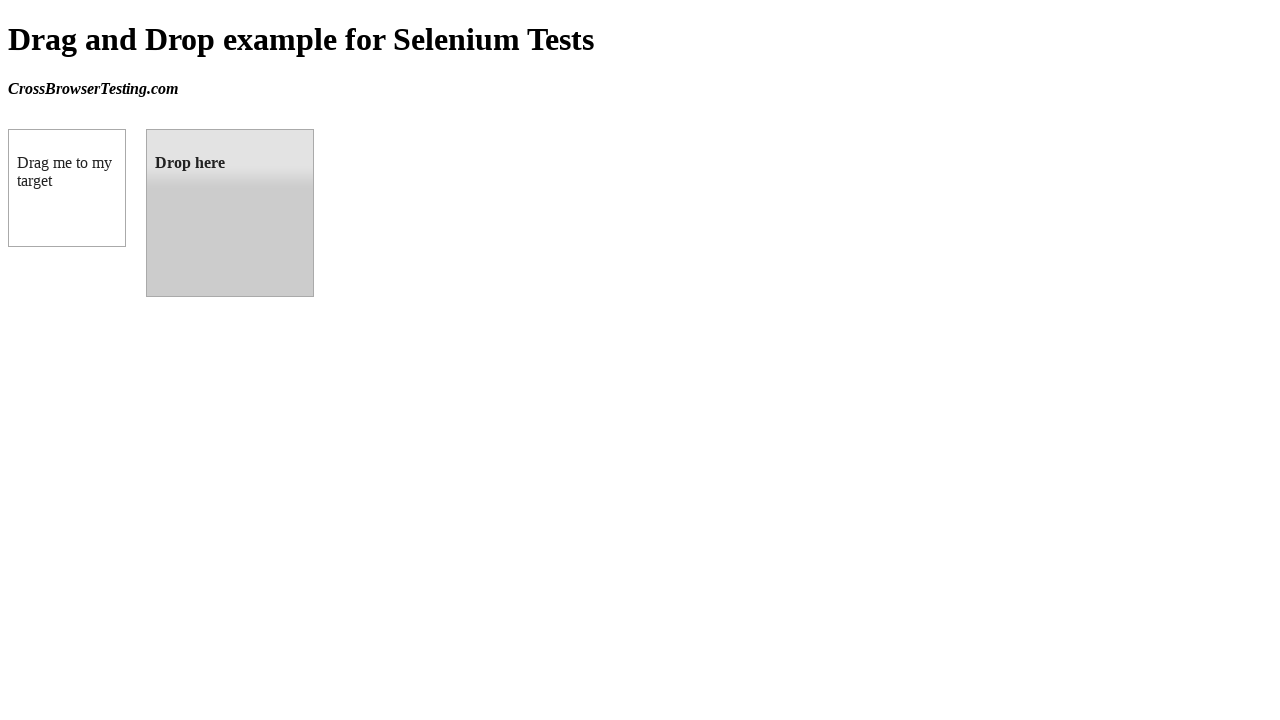

Located the draggable element (box A)
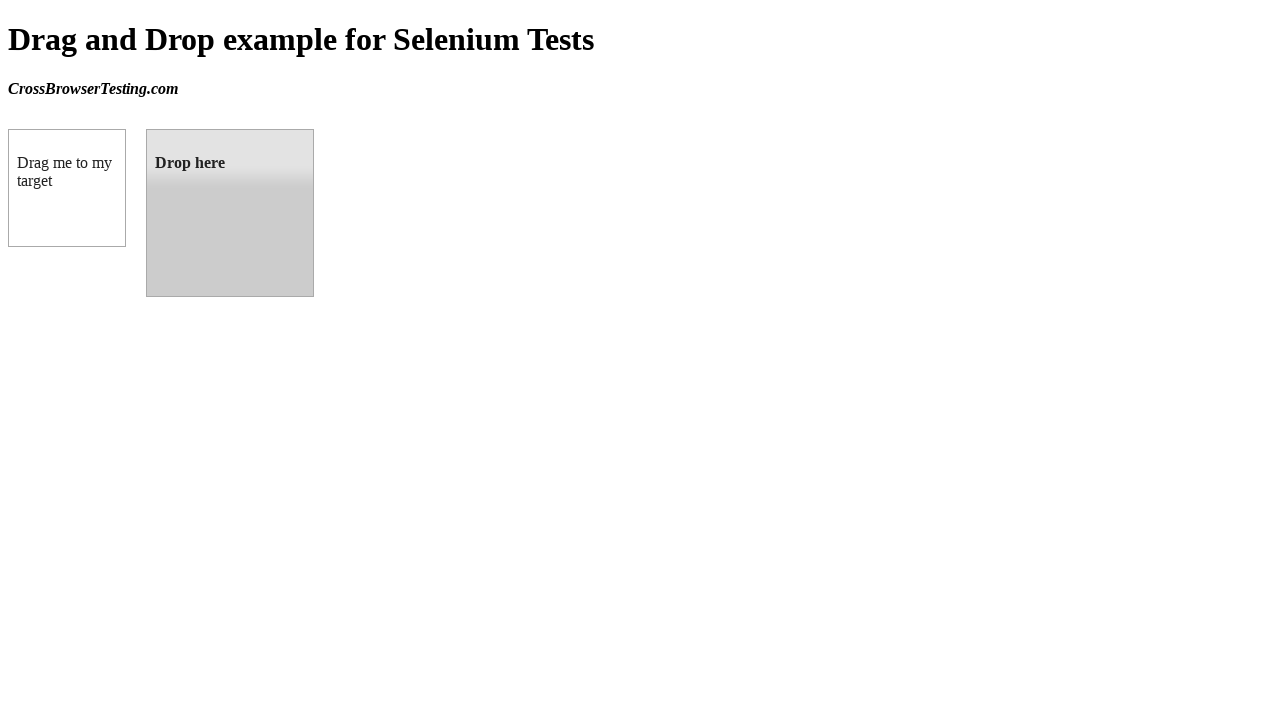

Located the droppable element (box B)
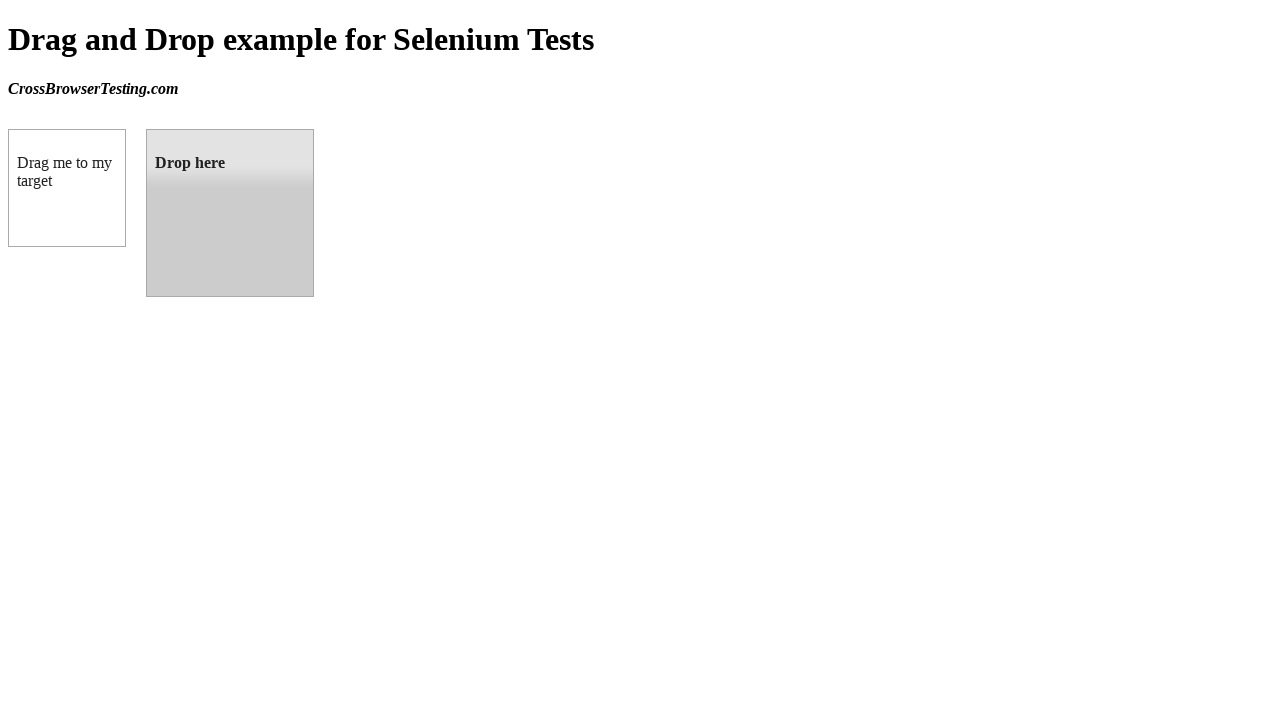

Performed drag and drop action from draggable to droppable element at (230, 213)
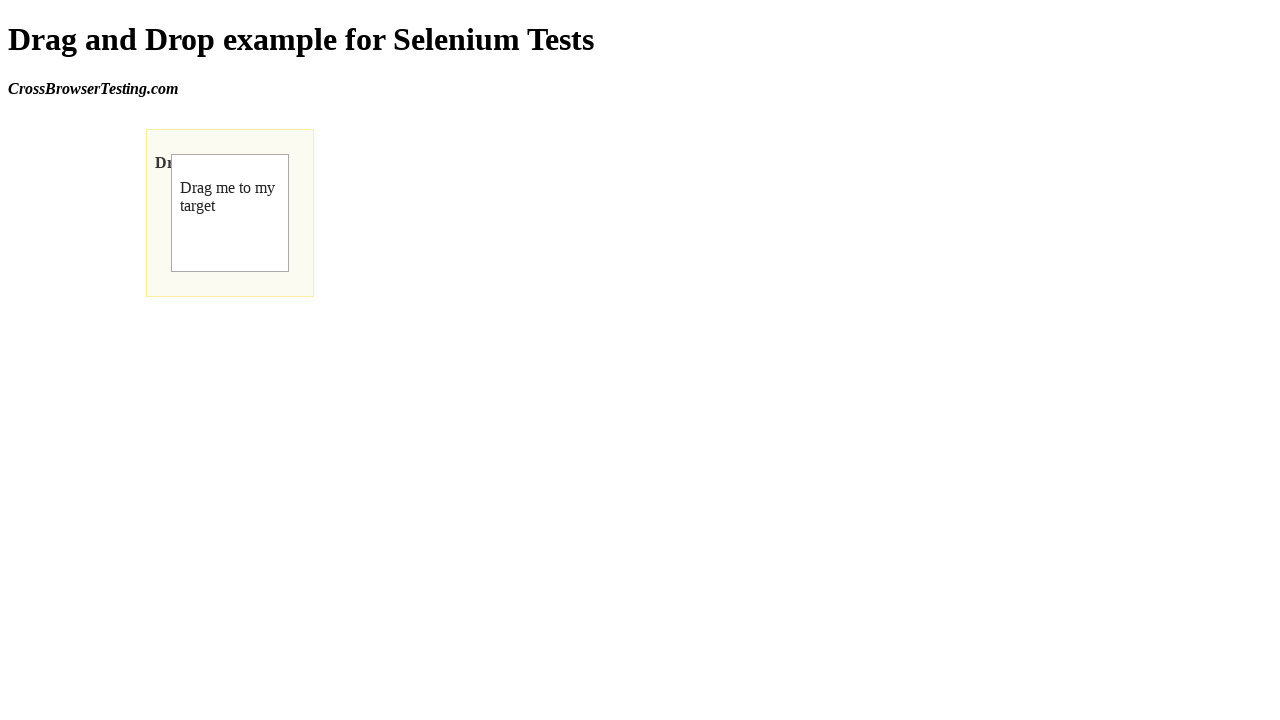

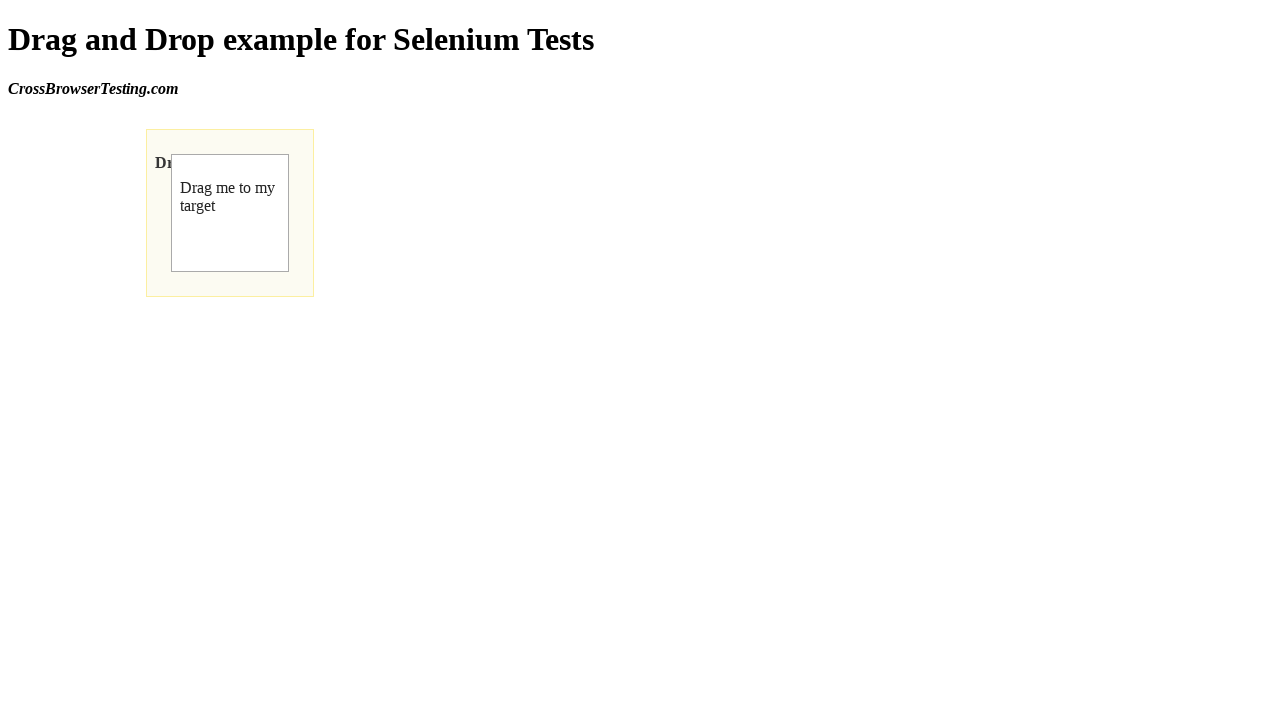